Tests a math challenge page by reading a value from the page, calculating the result using a logarithmic formula, filling in the answer, checking required checkboxes and radio buttons, and submitting the form.

Starting URL: https://suninjuly.github.io/math.html

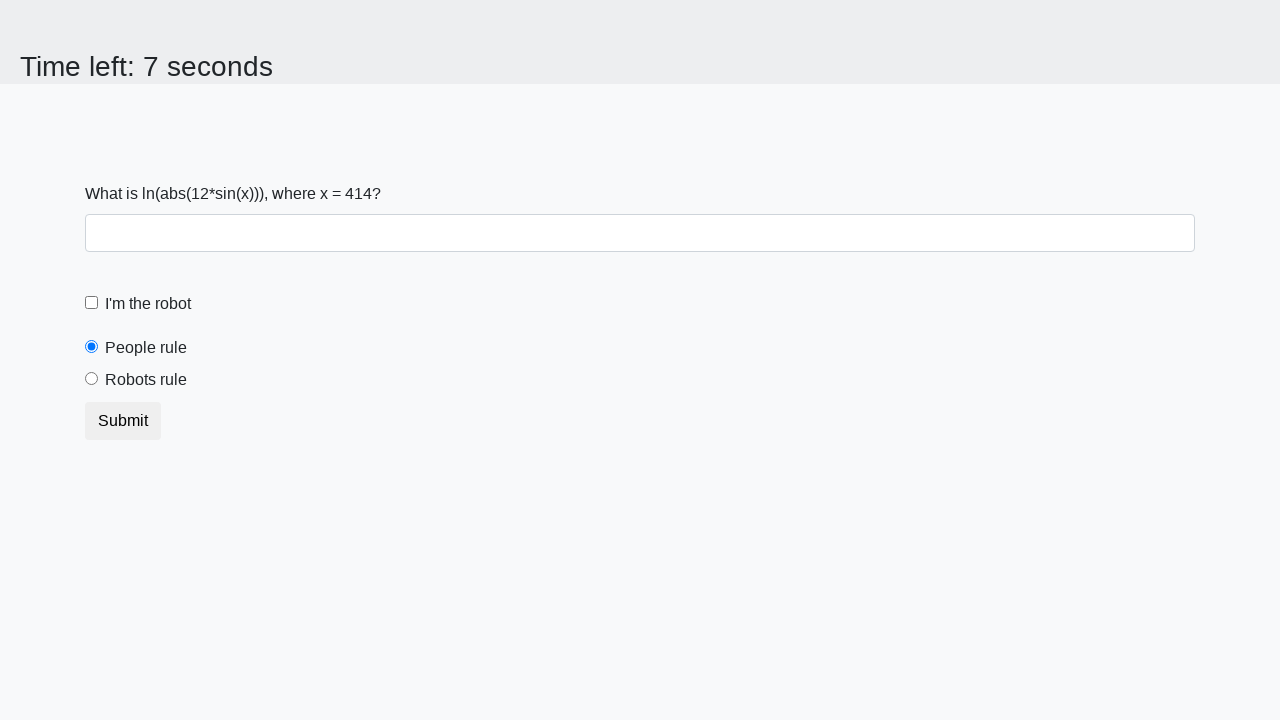

Located the input value element
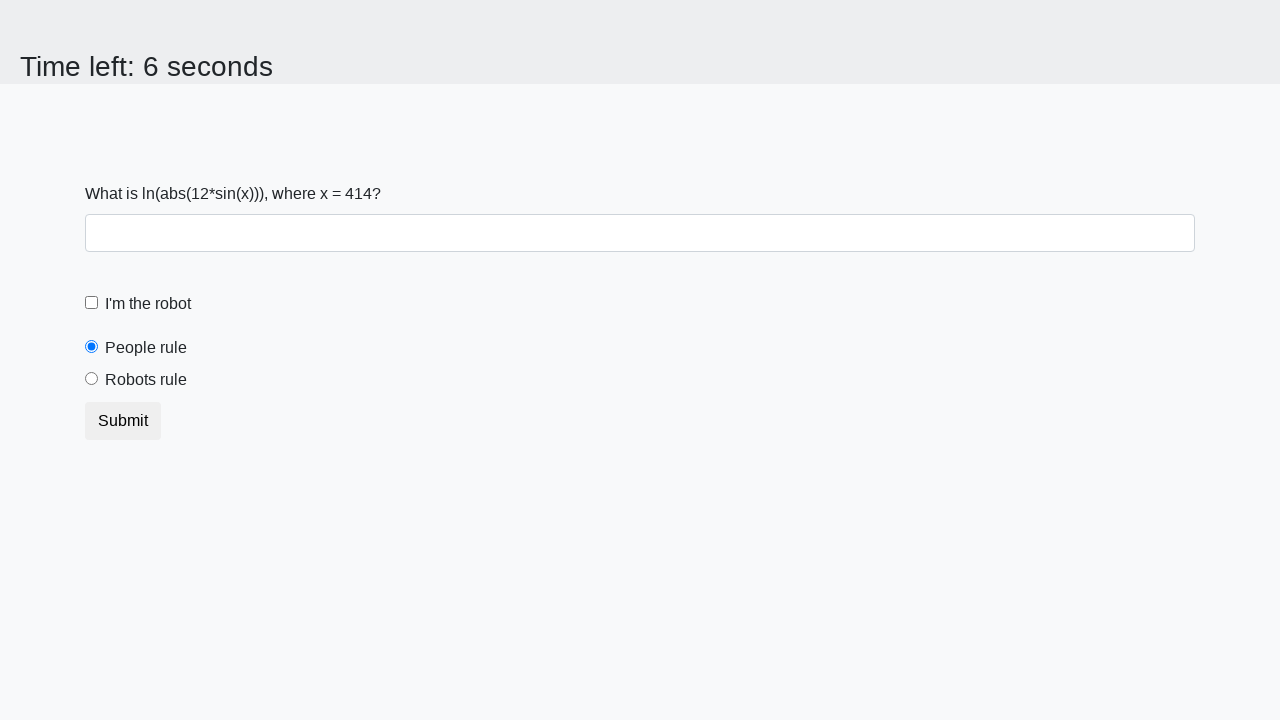

Extracted x value from page: 414
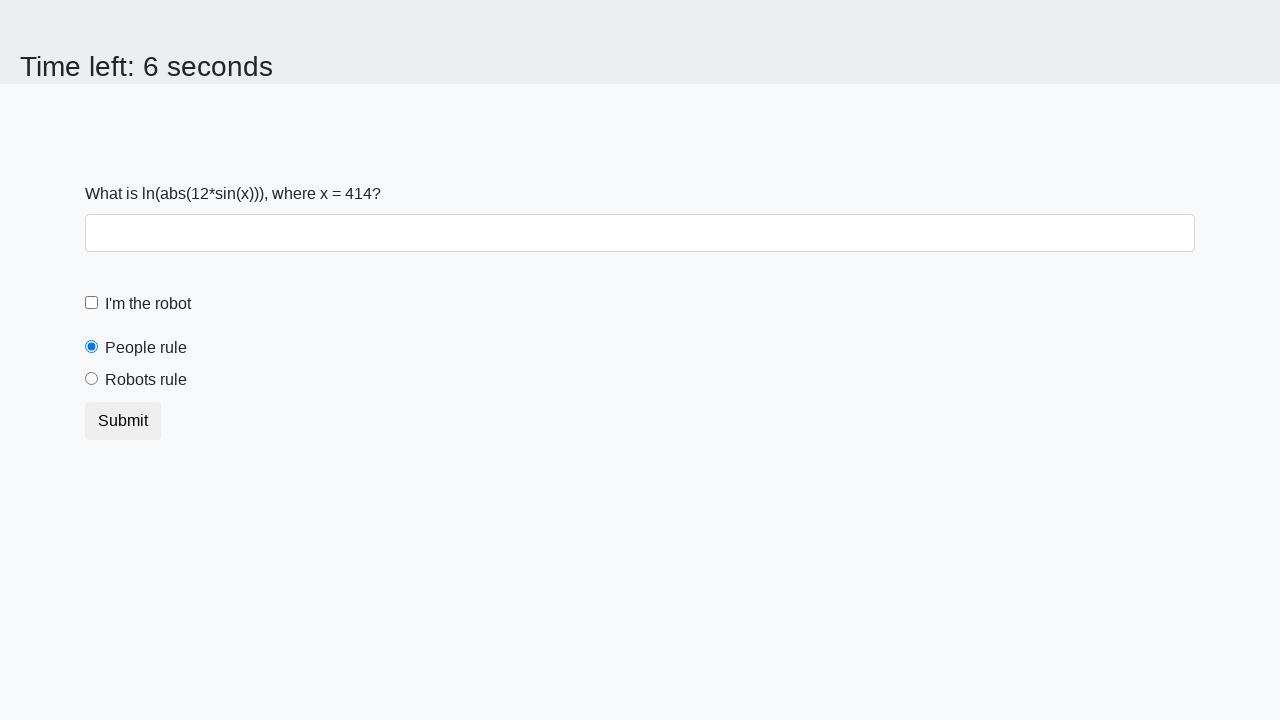

Calculated logarithmic result: 2.033473144516417
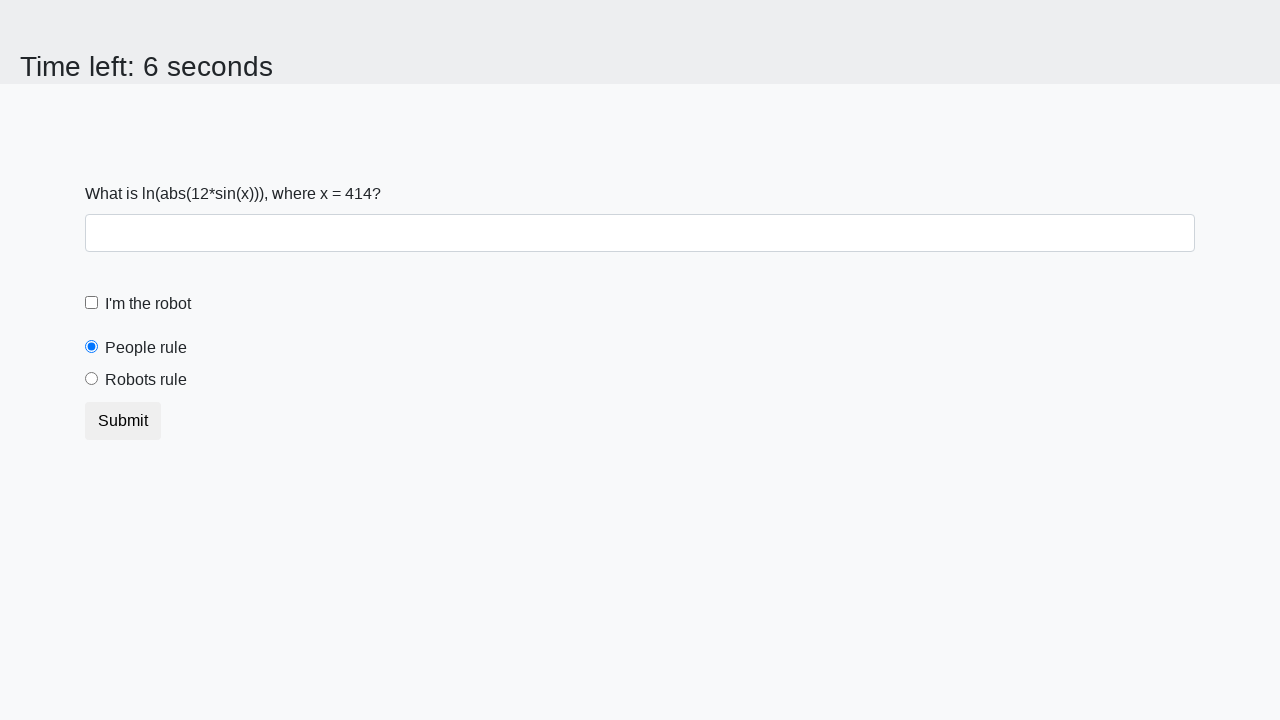

Filled answer field with calculated value on #answer
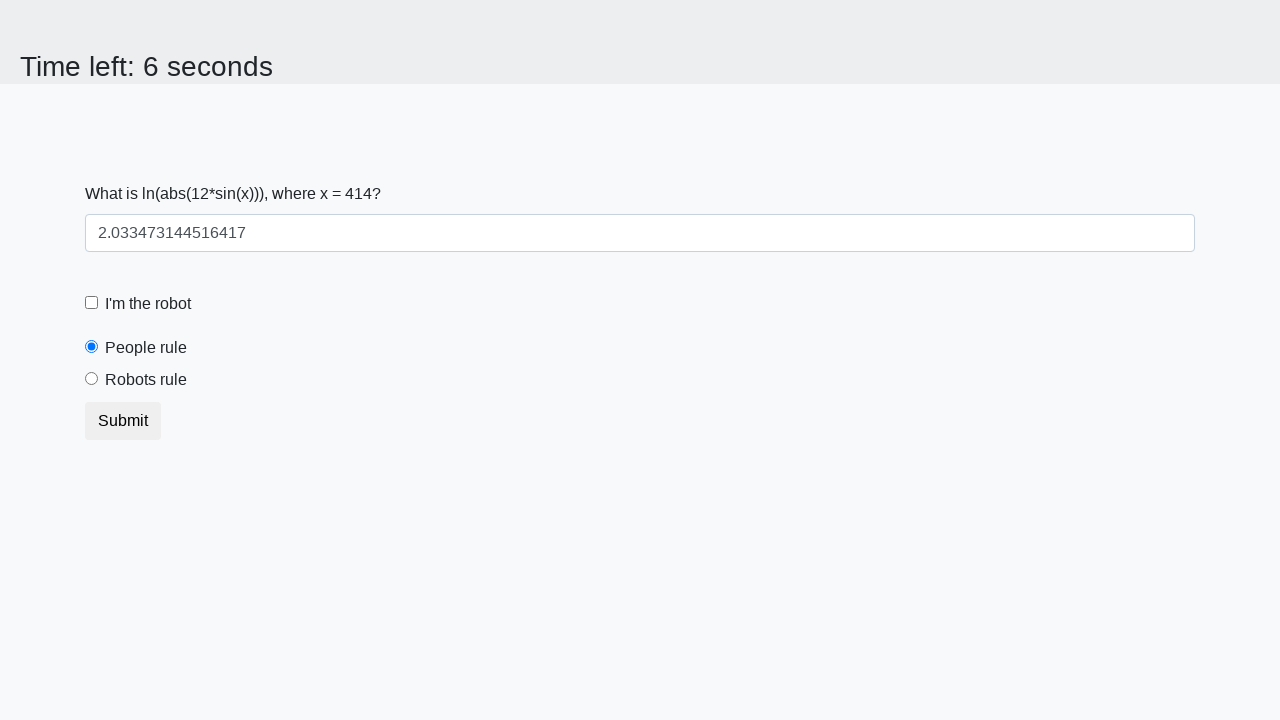

Checked the robot checkbox at (92, 303) on #robotCheckbox
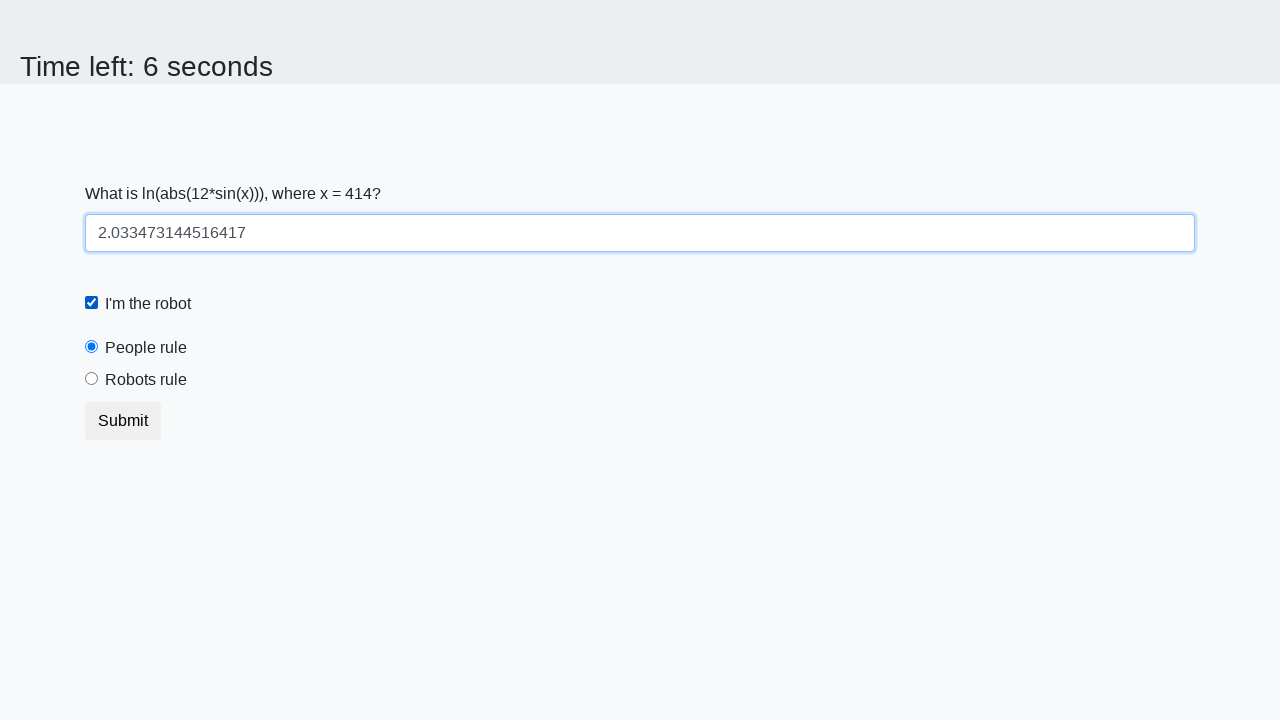

Selected the robots rule radio button at (92, 379) on #robotsRule
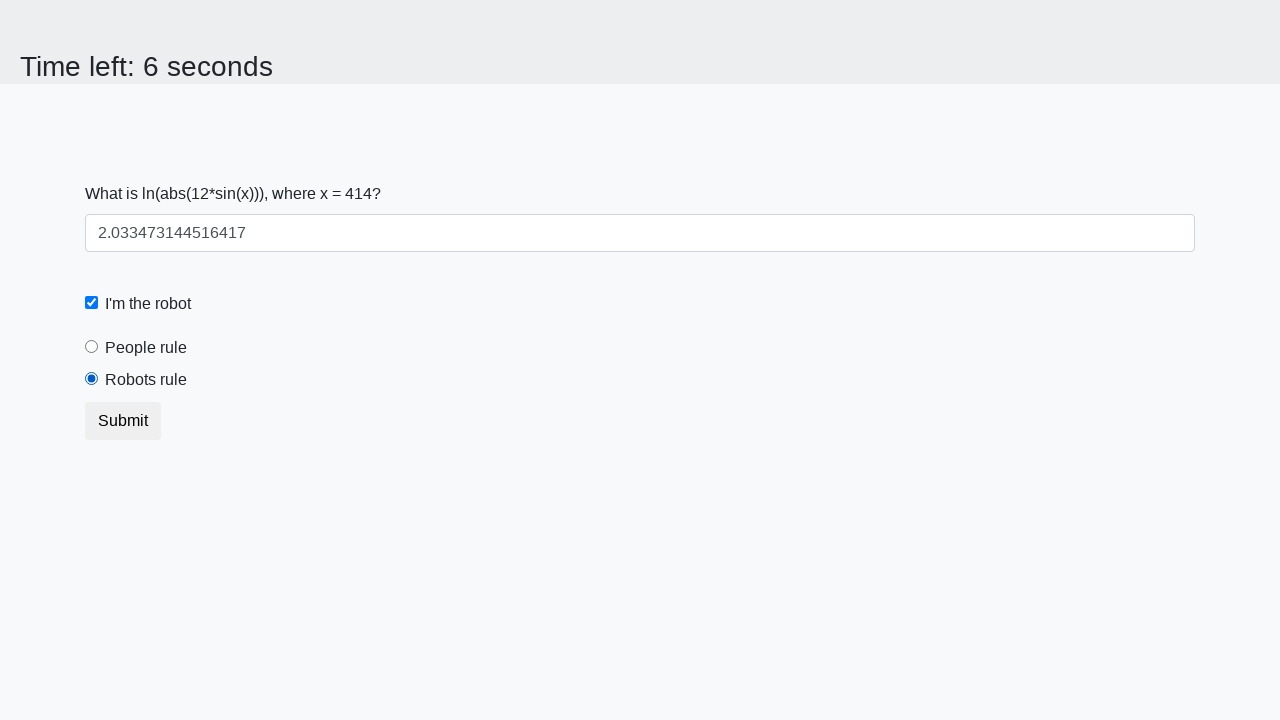

Clicked submit button to complete the math challenge at (123, 421) on button.btn
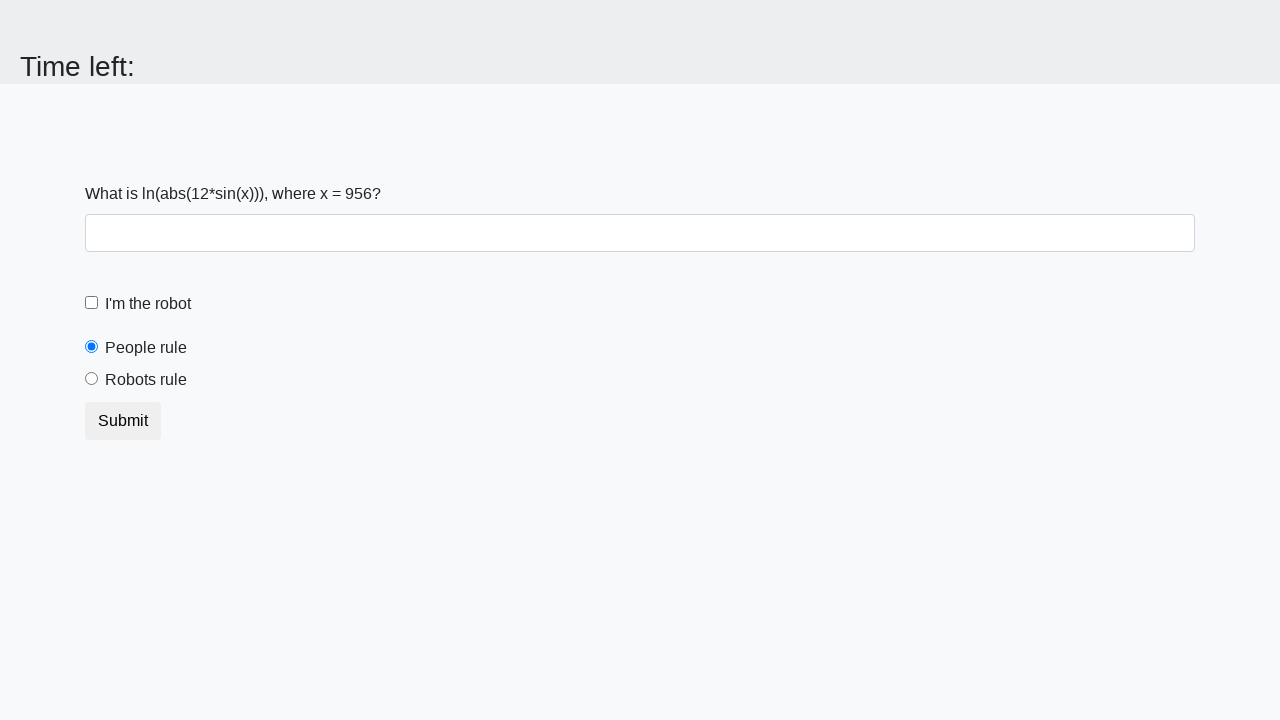

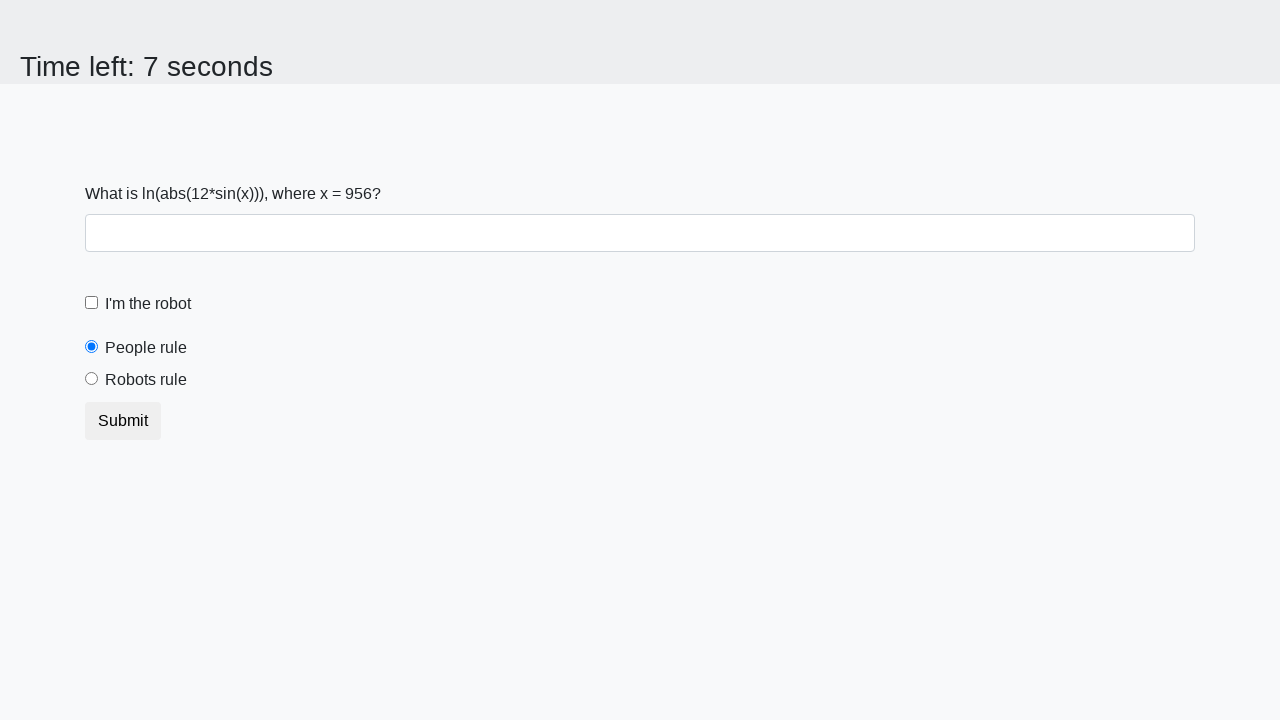